Navigates to a football statistics page and clicks the "All matches" button to display match data

Starting URL: https://www.adamchoi.co.uk/teamgoals/detailed

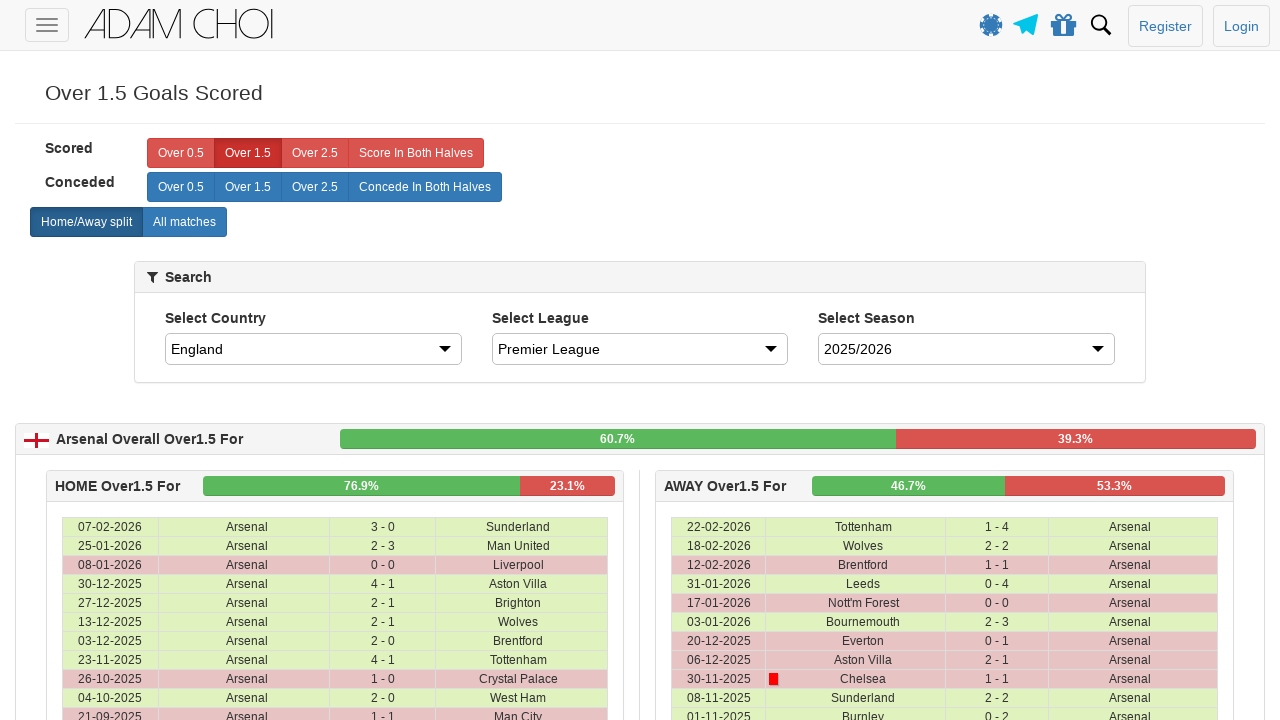

Waited for page to load completely (networkidle state)
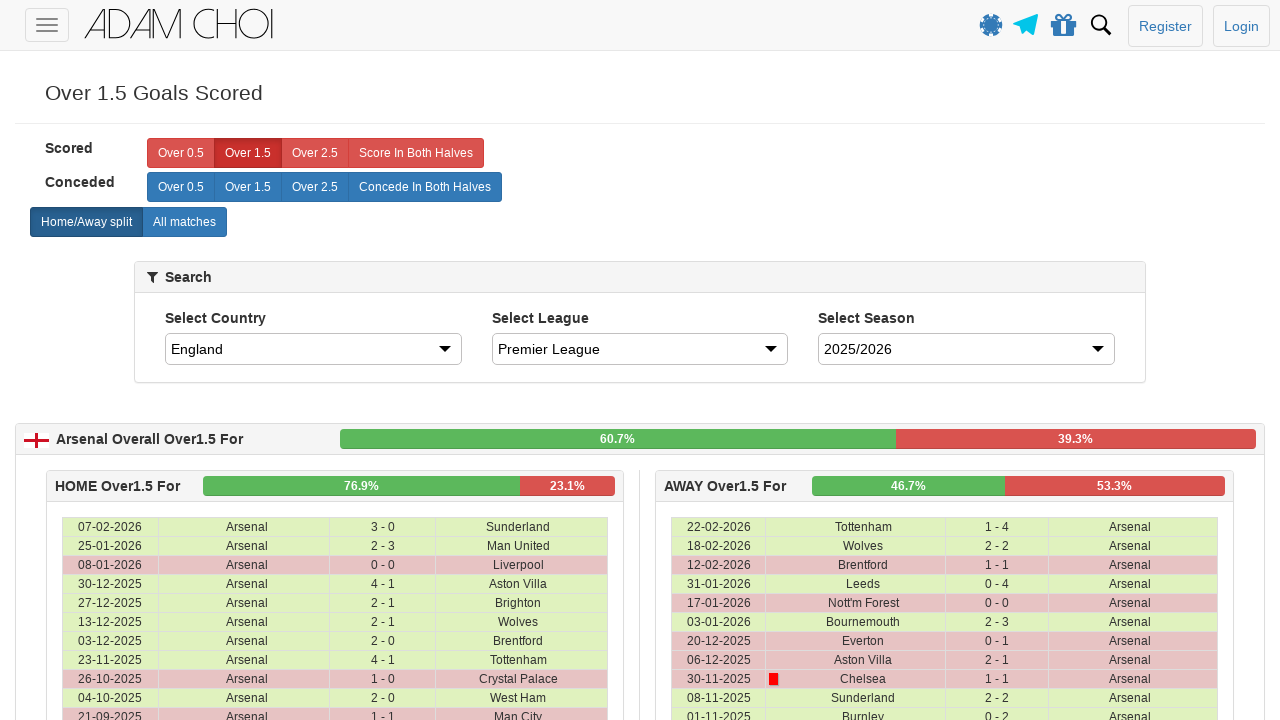

Clicked the 'All matches' button to display match data at (184, 222) on xpath=//label[@analytics-event='All matches']
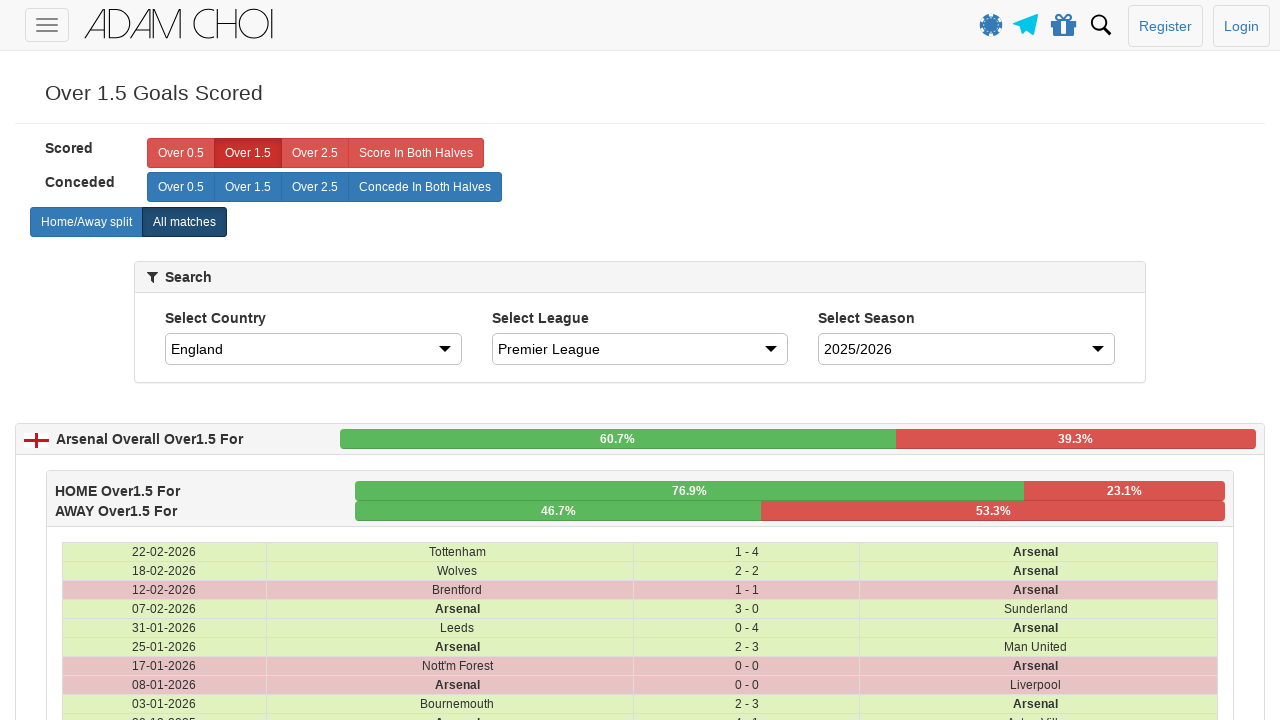

Matches table loaded and became visible
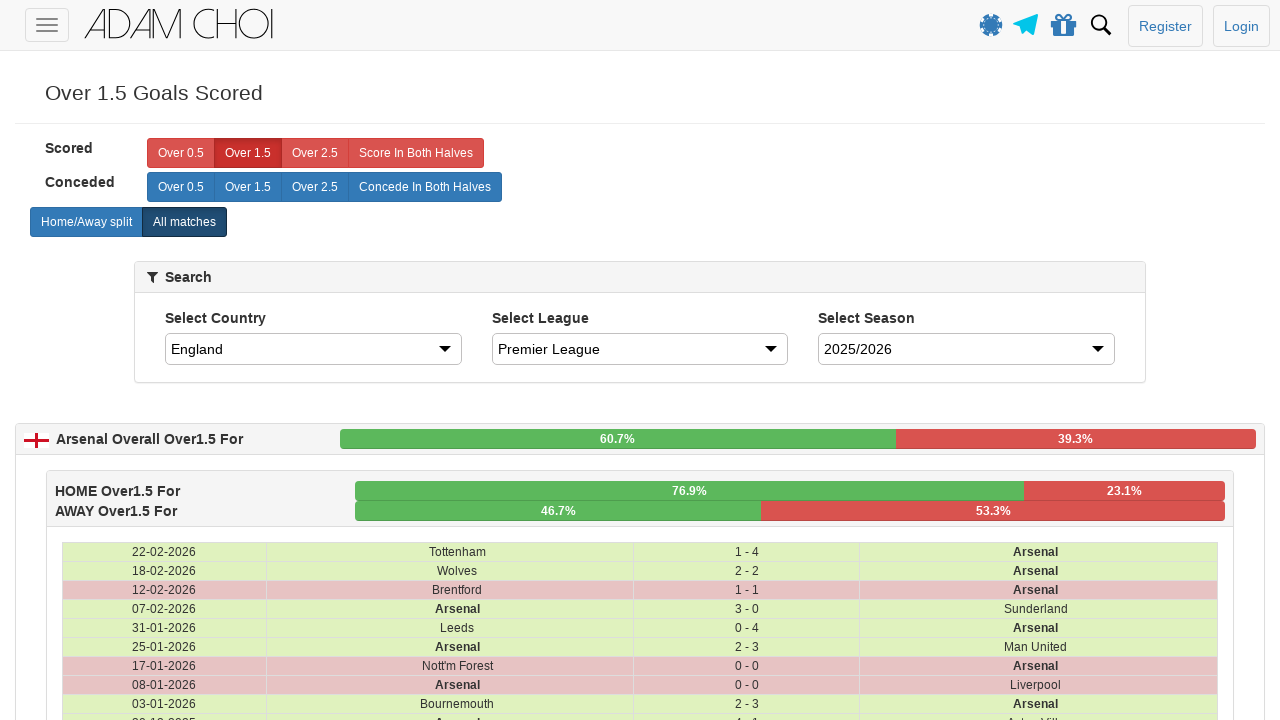

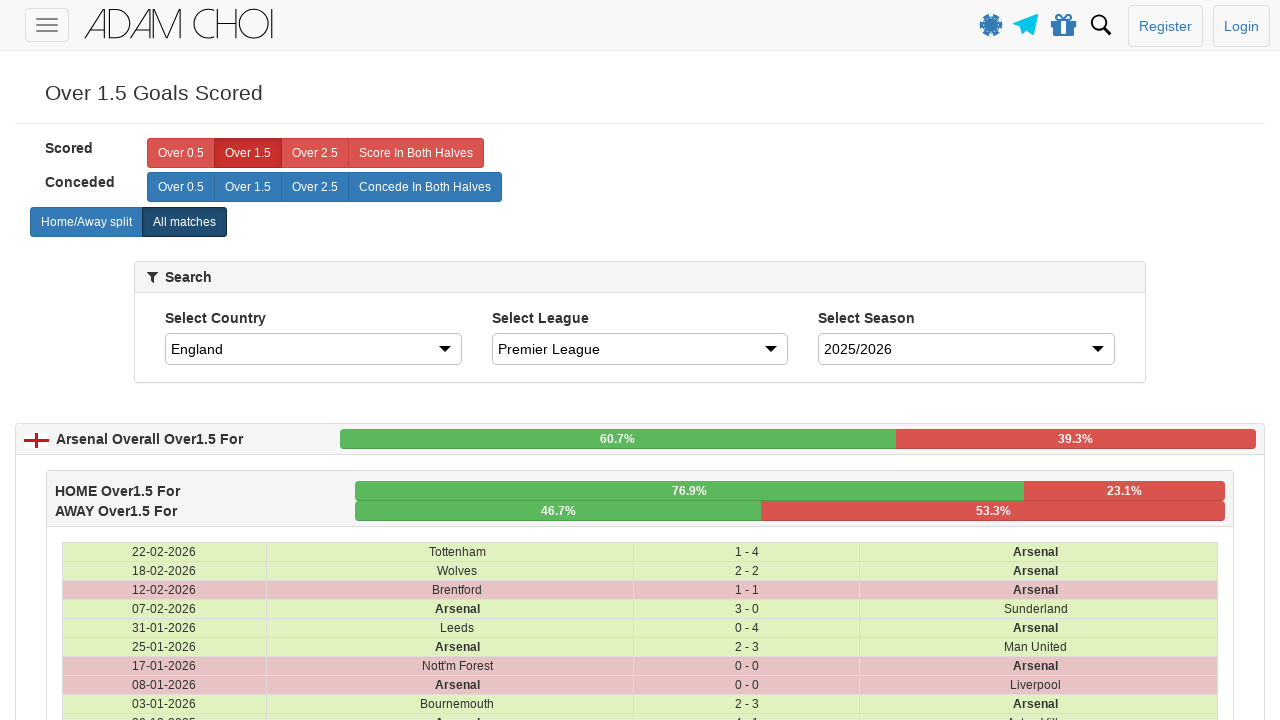